Tests the text input functionality on UI Testing Playground by entering a value into an input field, clicking a button, and verifying the button text updates to match the input.

Starting URL: http://uitestingplayground.com/textinput

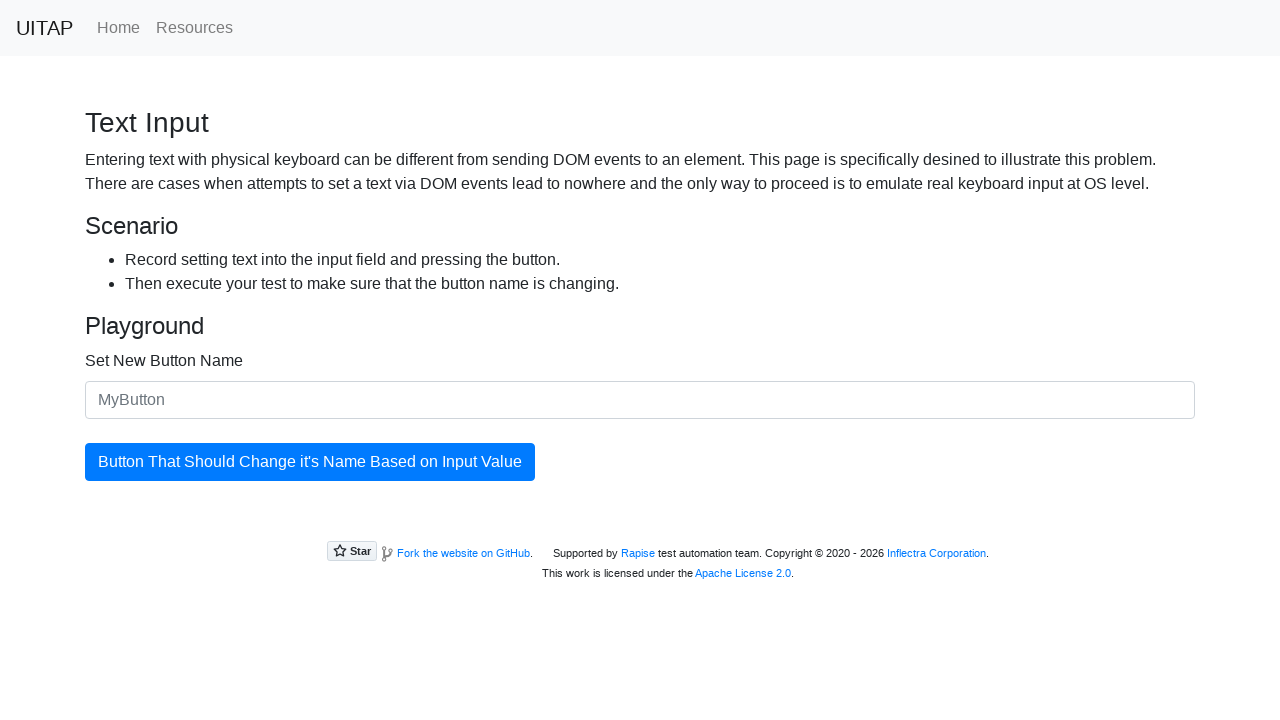

Filled input field with 'SkyPro' on #newButtonName
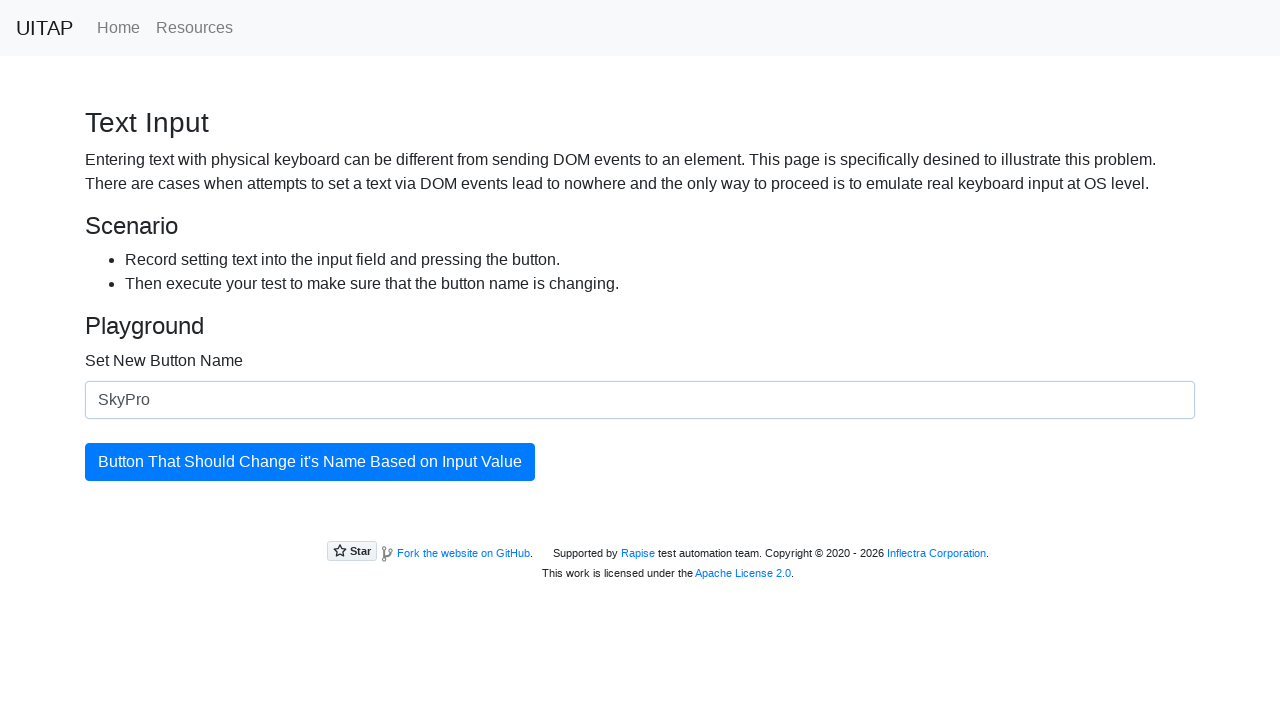

Clicked the button to update its text at (310, 462) on #updatingButton
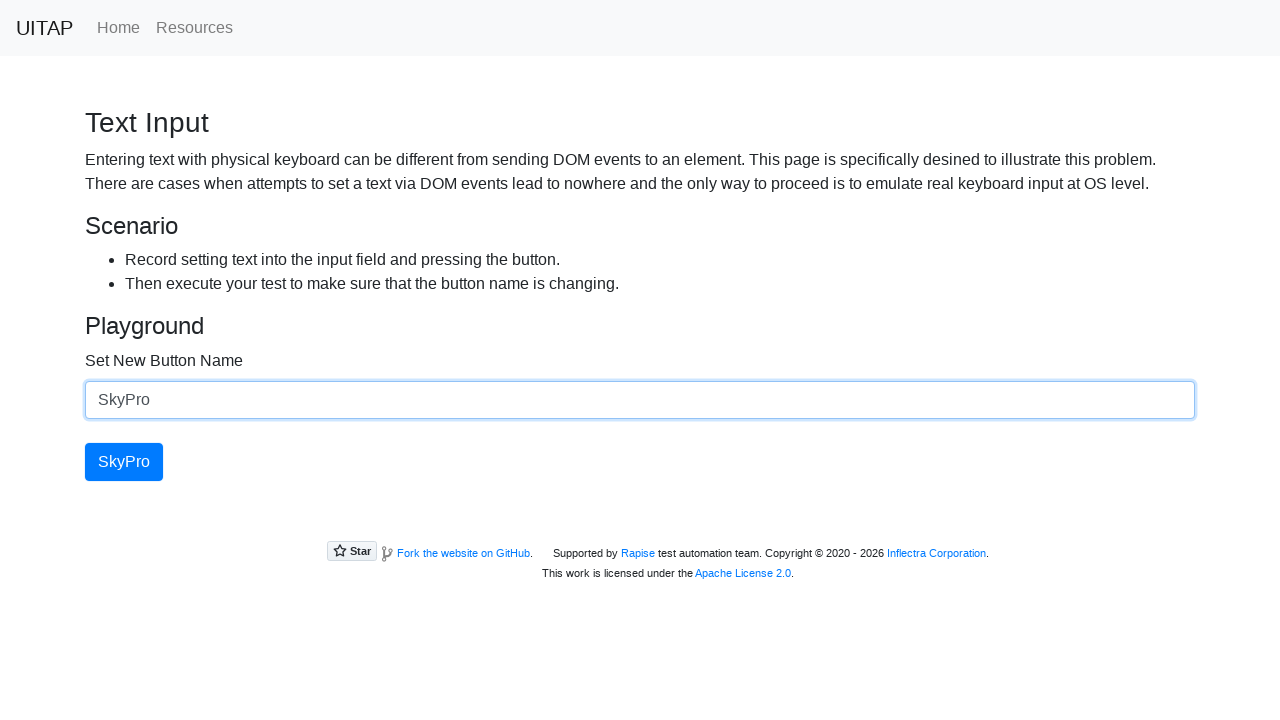

Verified that button text updated to 'SkyPro'
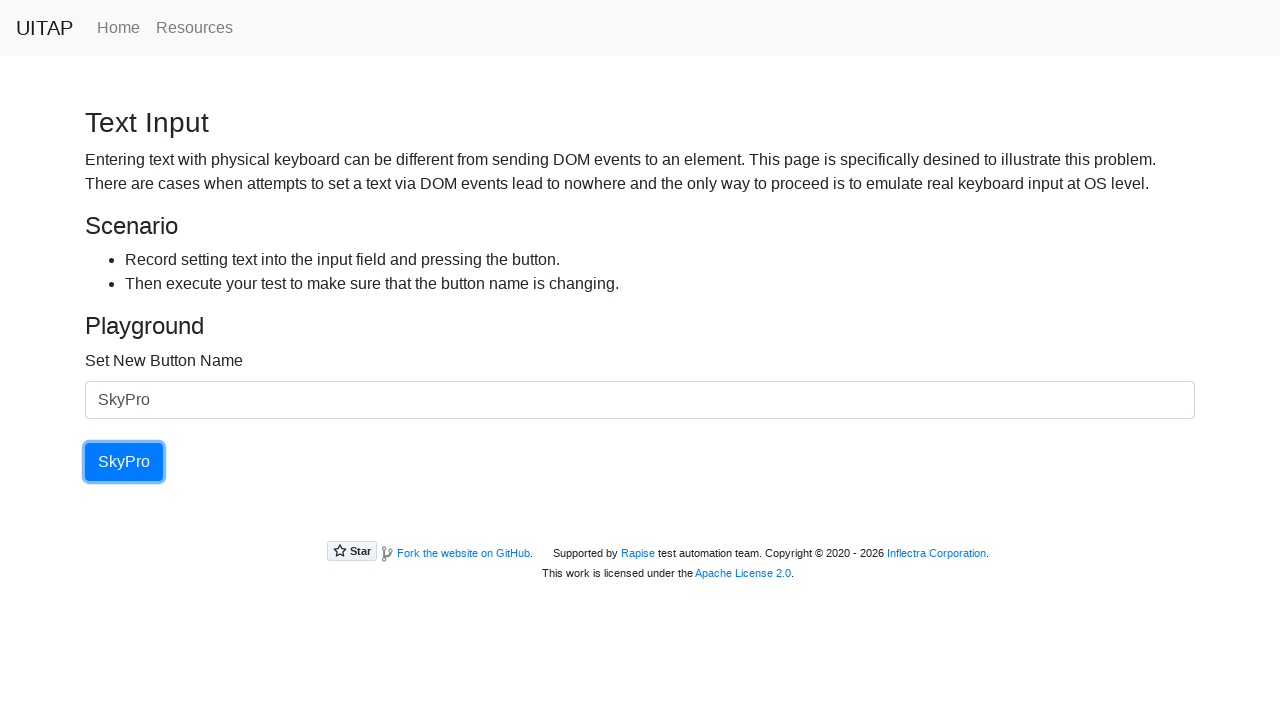

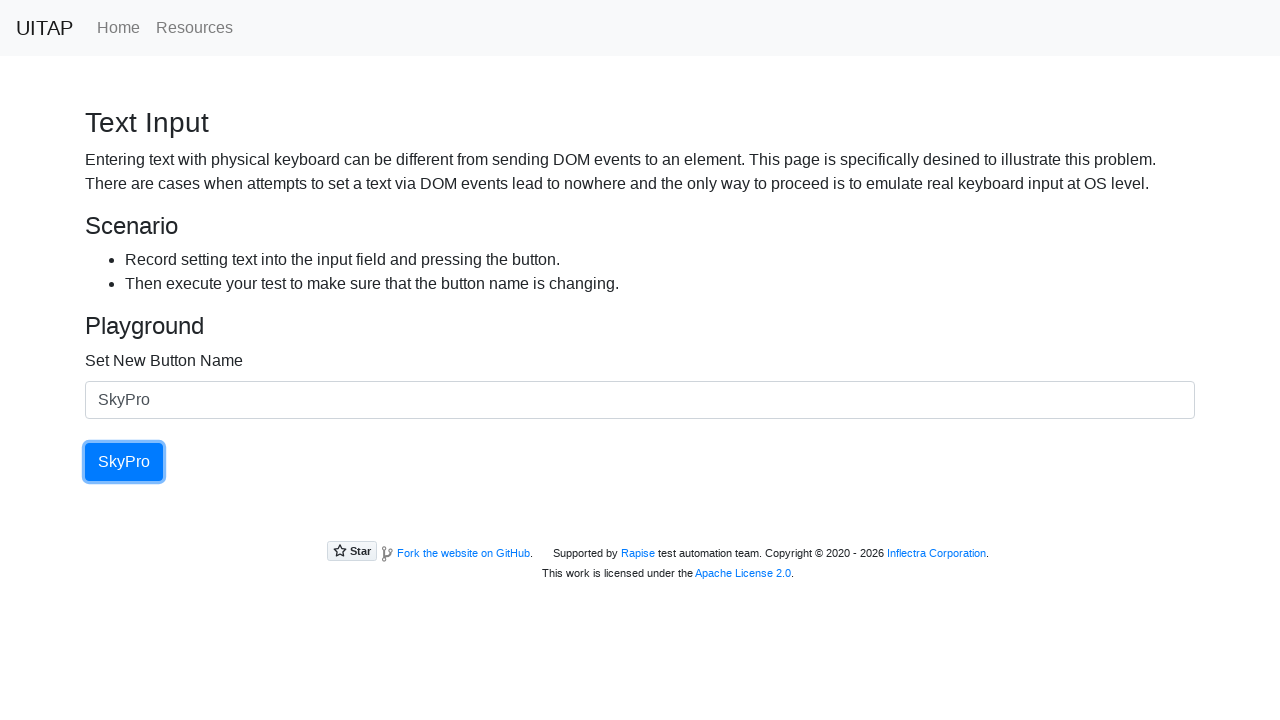